Tests a browser-agnostic approach to working with multiple windows by tracking window handles before and after clicking a link, then identifying the new window by comparing handle collections and switching between them.

Starting URL: http://the-internet.herokuapp.com/windows

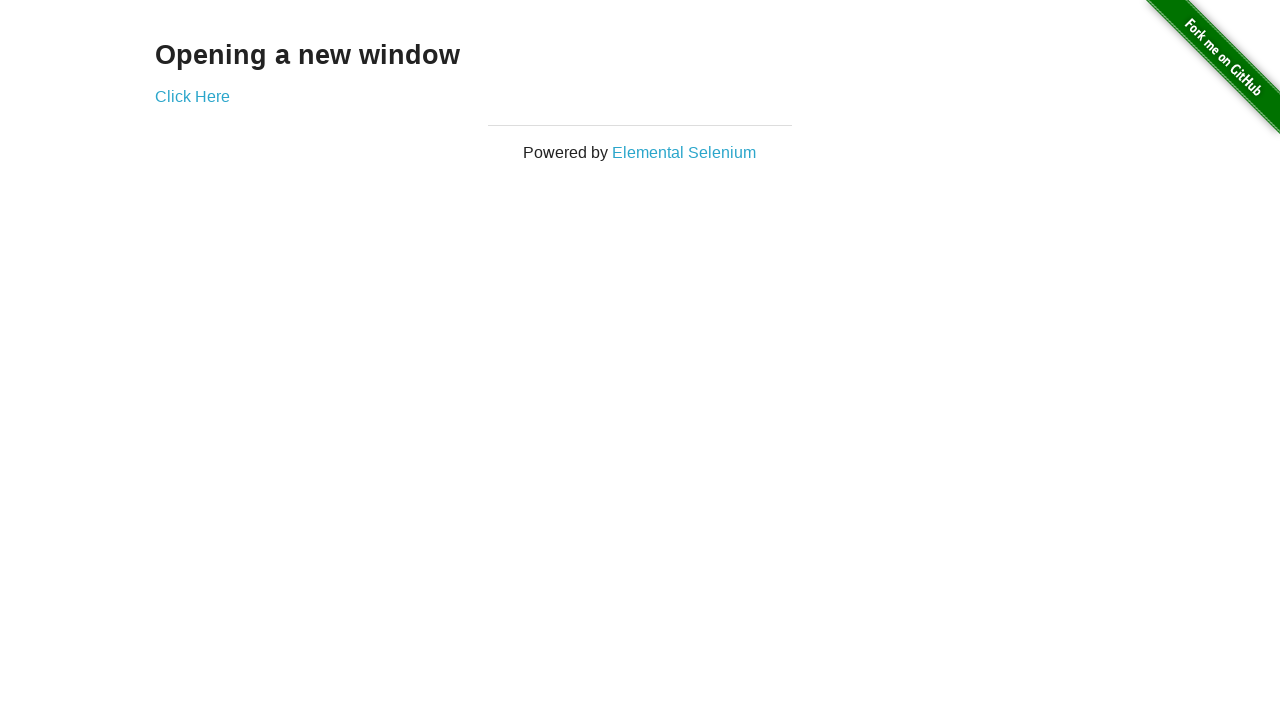

Clicked link to open new window at (192, 96) on .example a
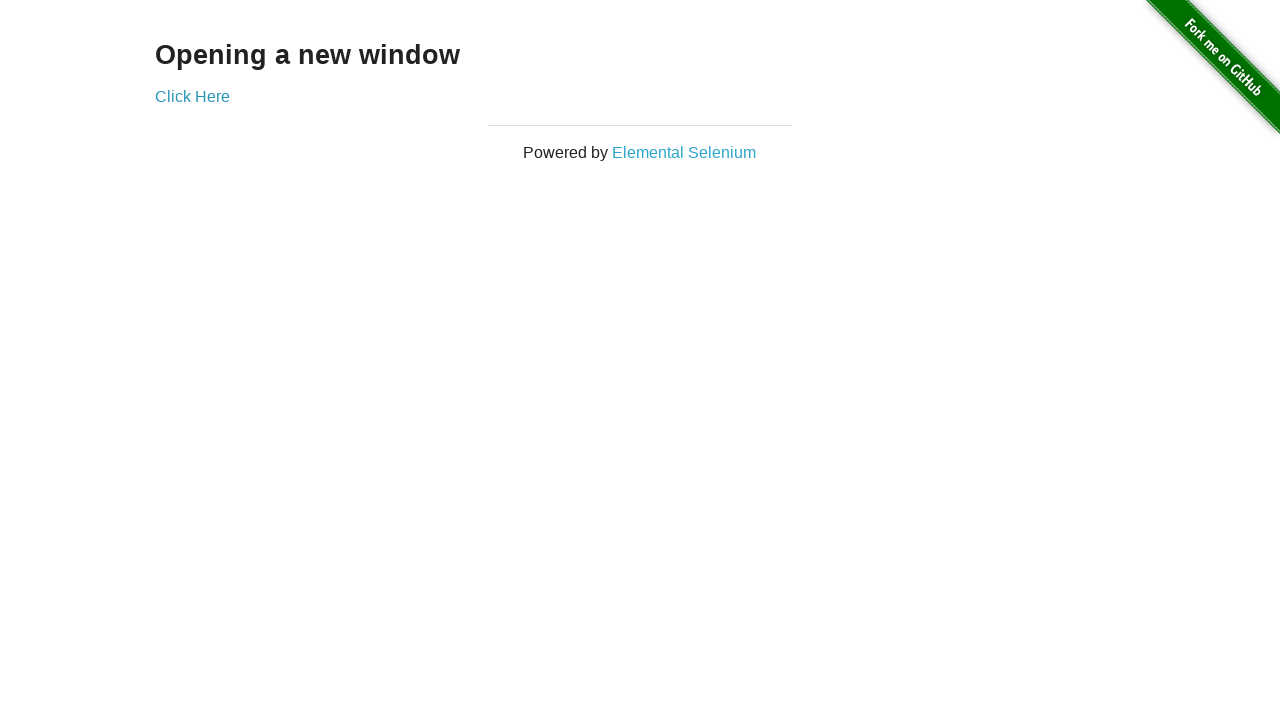

Captured new page object from context
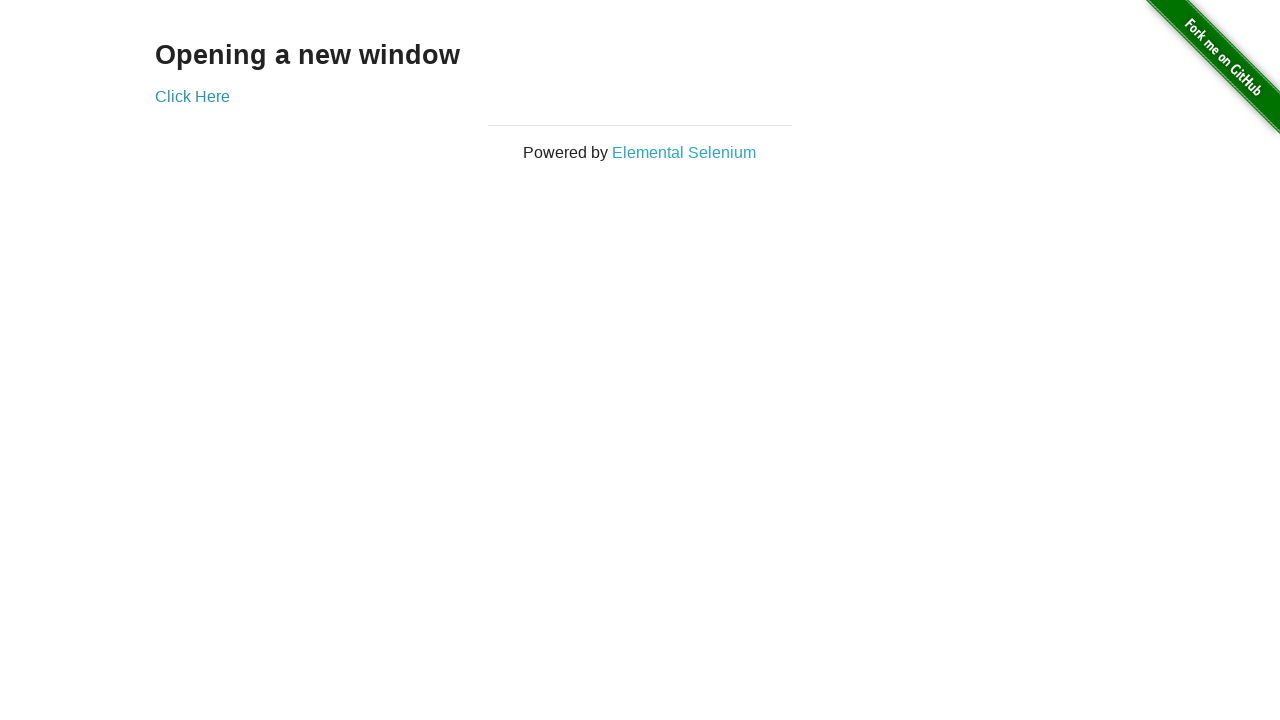

Waited for new page to fully load
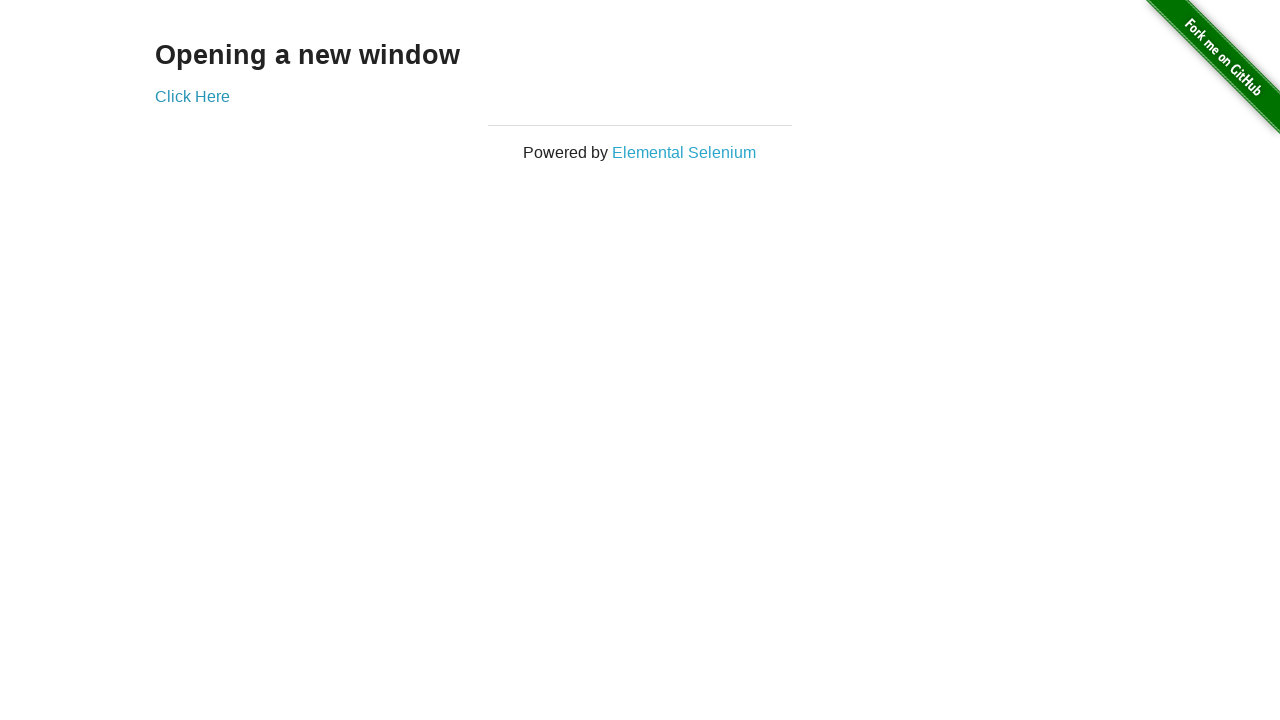

Brought initial page to front
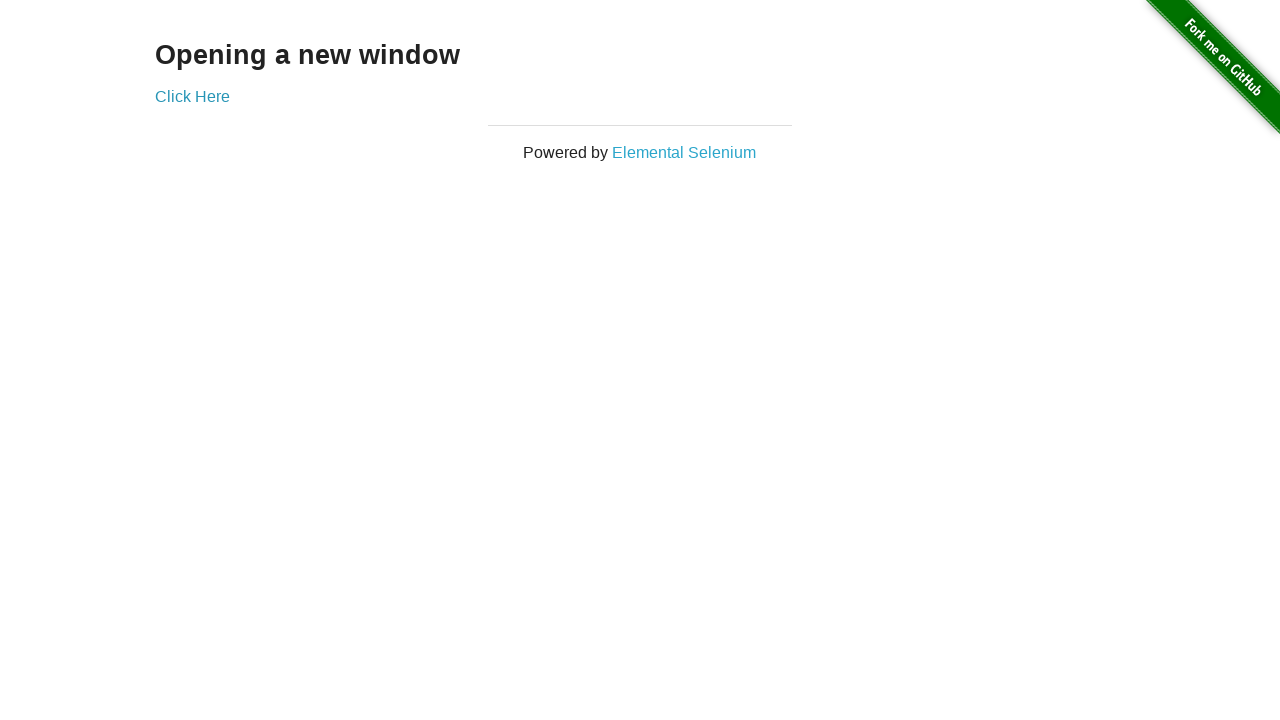

Verified initial page title is not 'New Window'
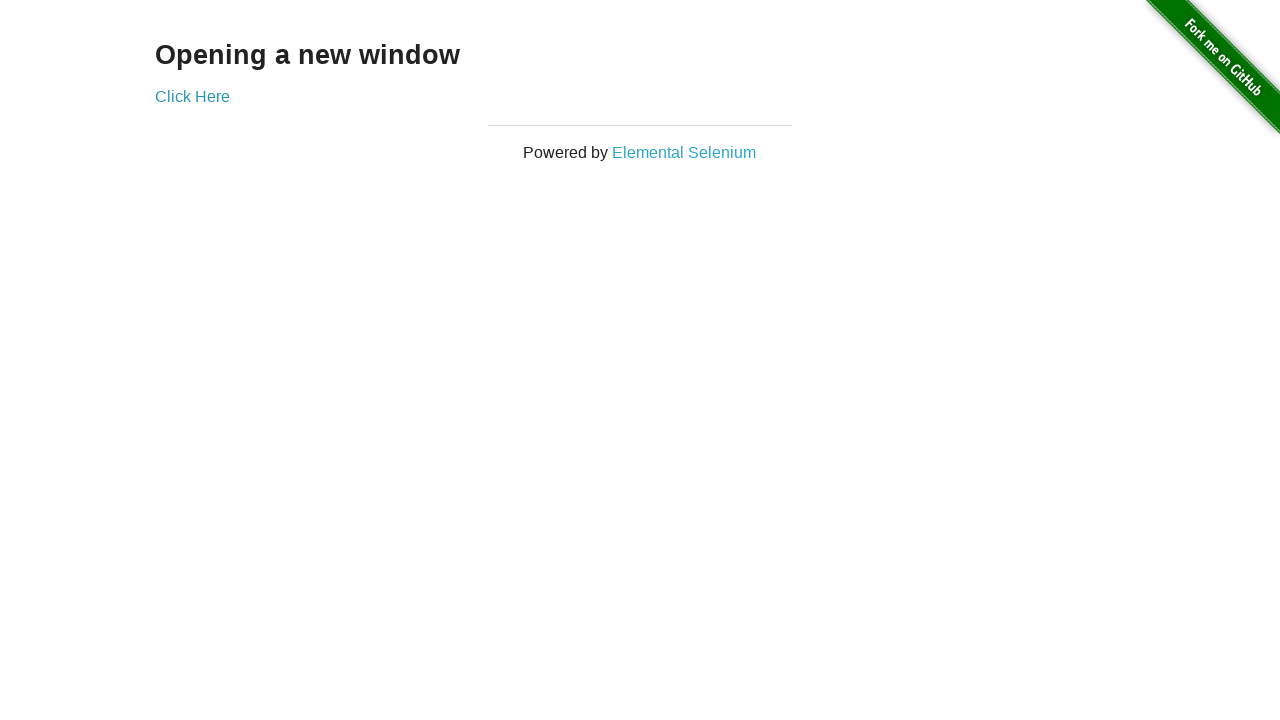

Brought new page to front
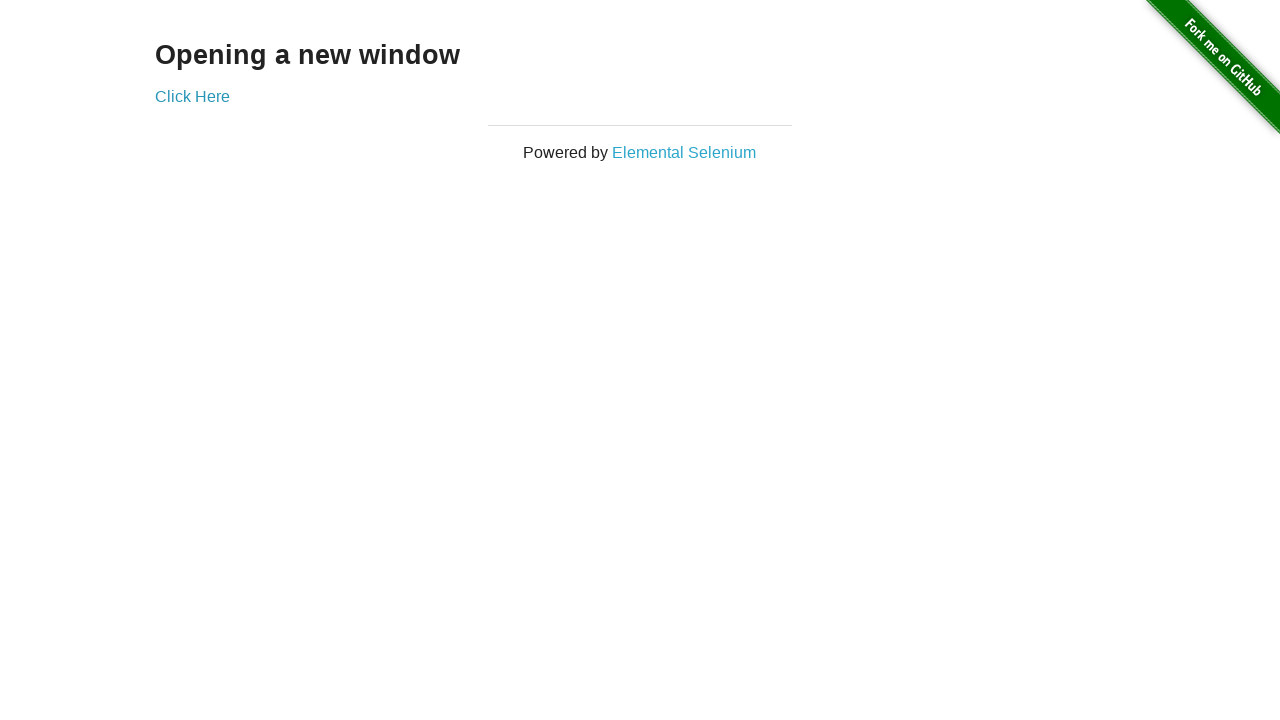

Verified new page title is 'New Window'
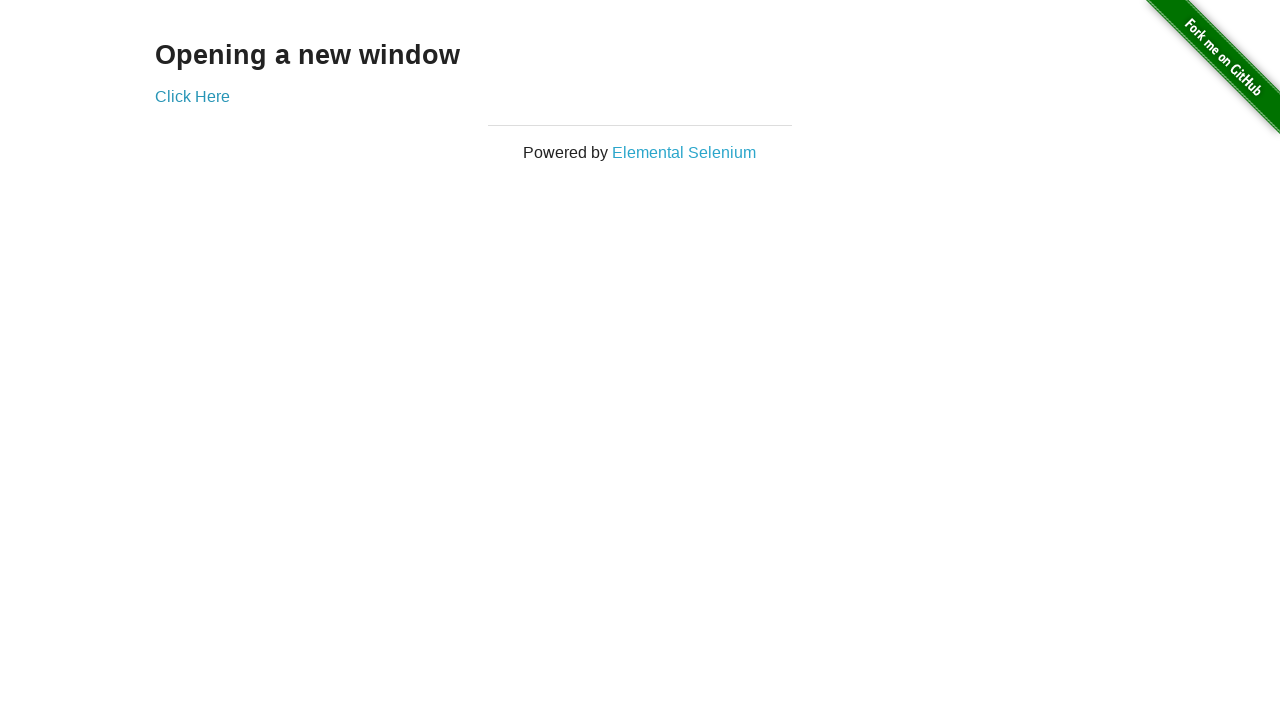

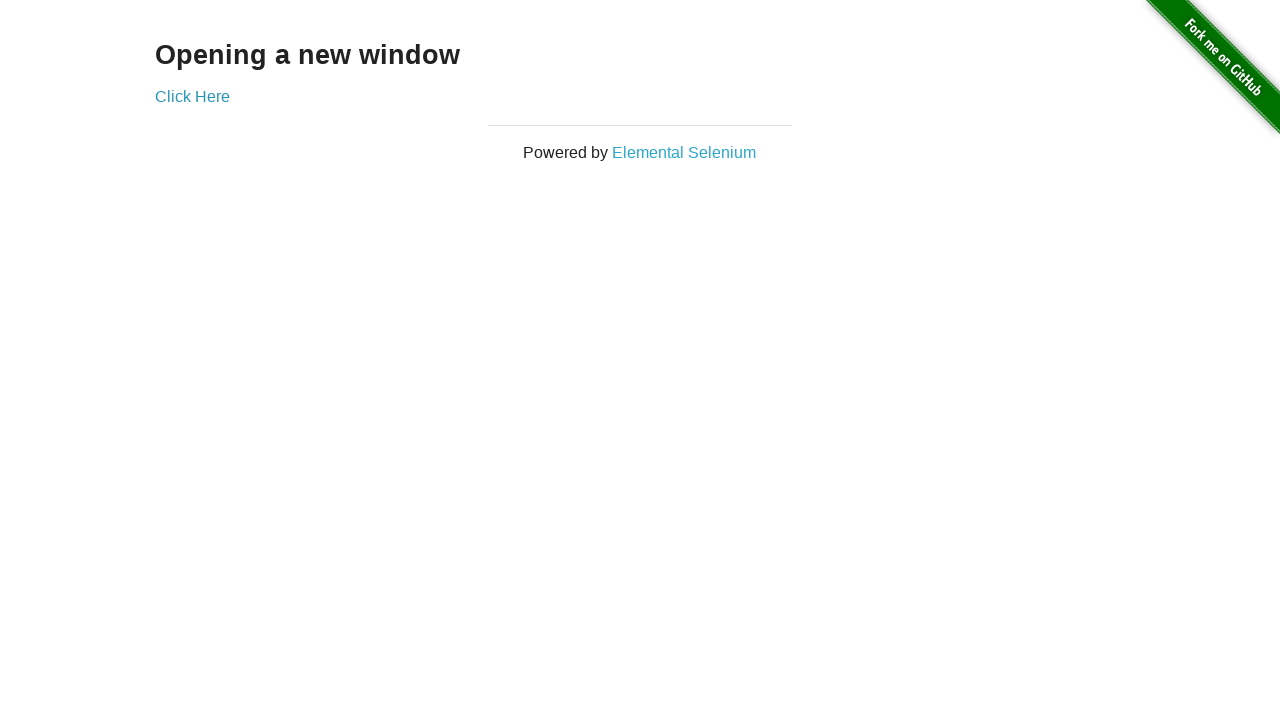